Tests drag and drop functionality by dragging an element to a target drop zone

Starting URL: http://jqueryui.com/droppable/

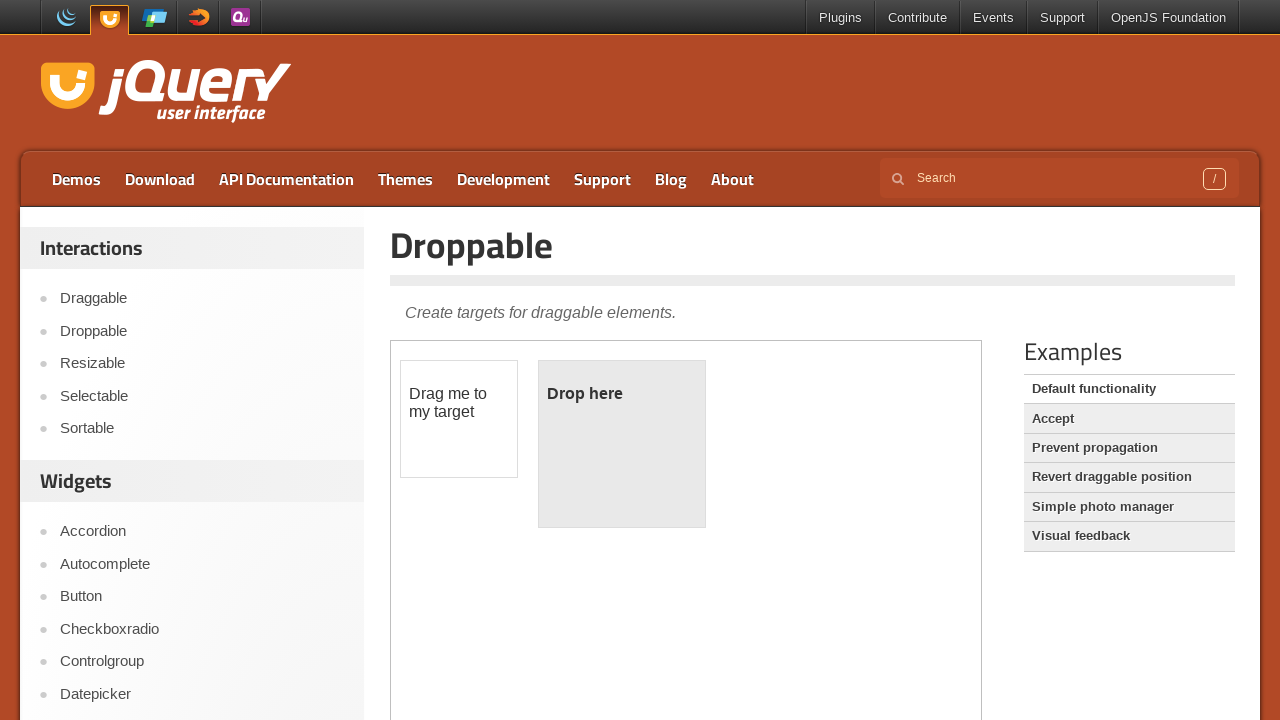

Located the demo iframe
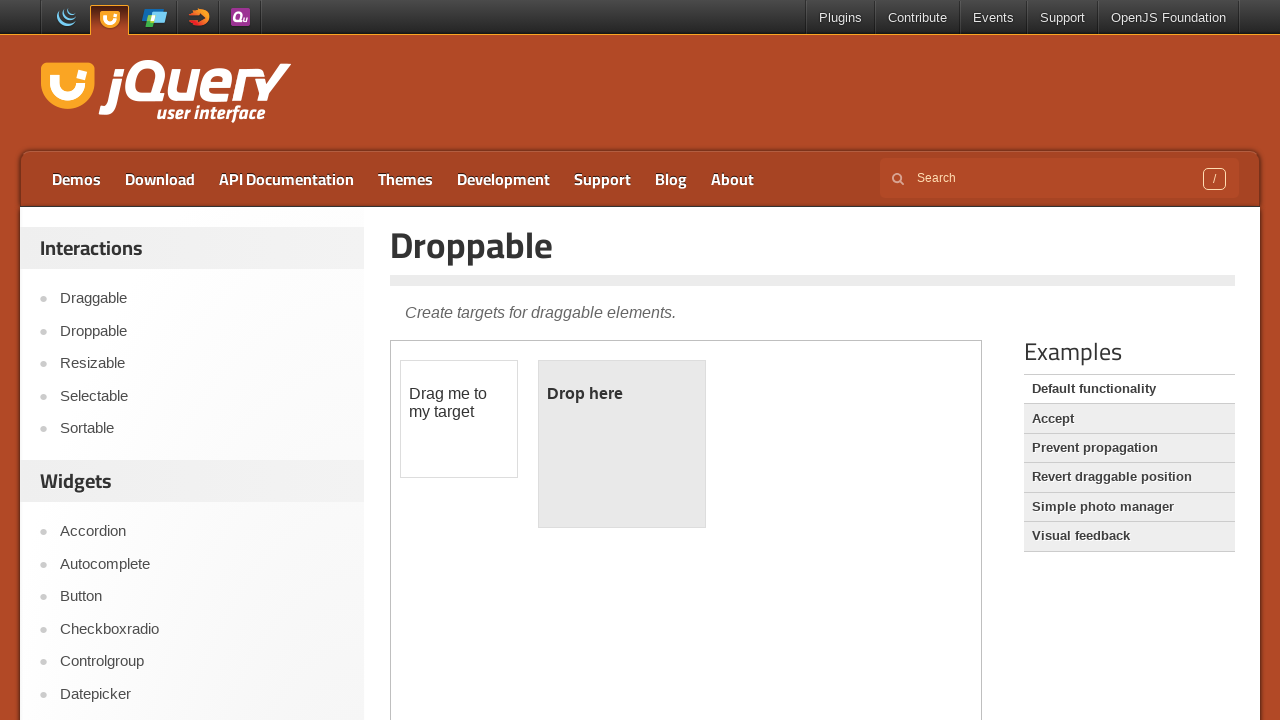

Draggable element is ready
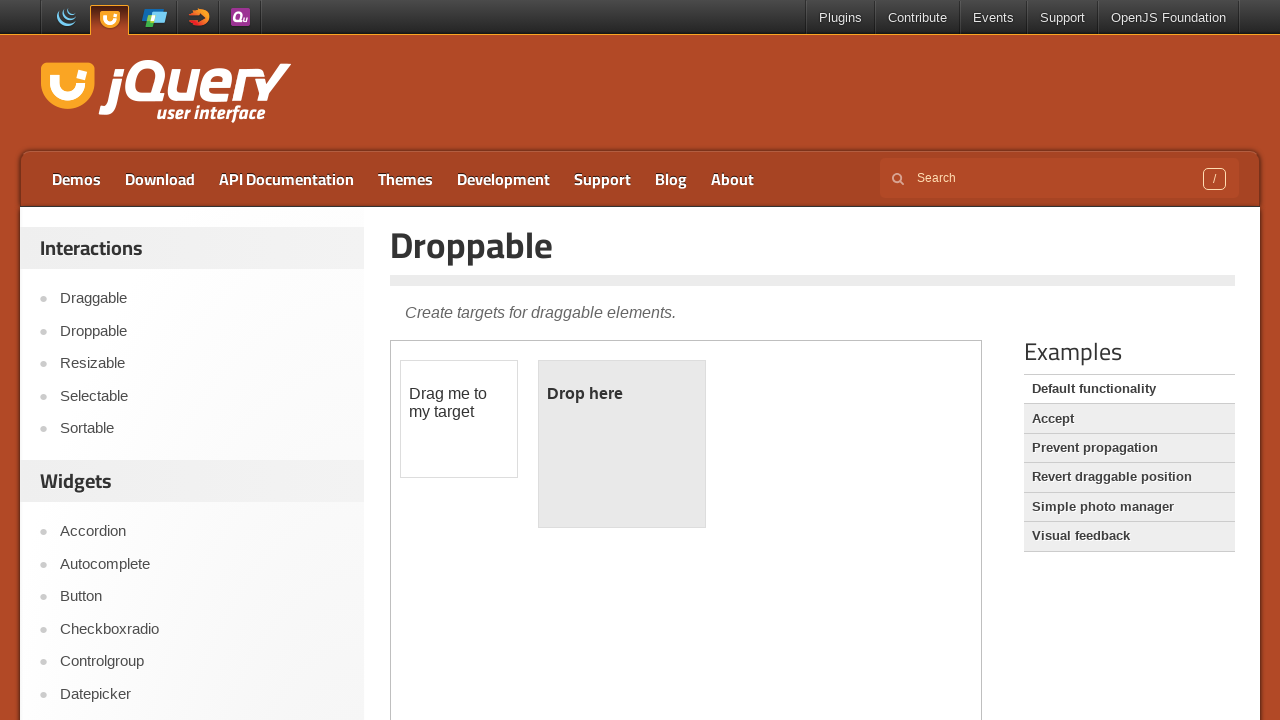

Dragged element to drop zone target at (622, 444)
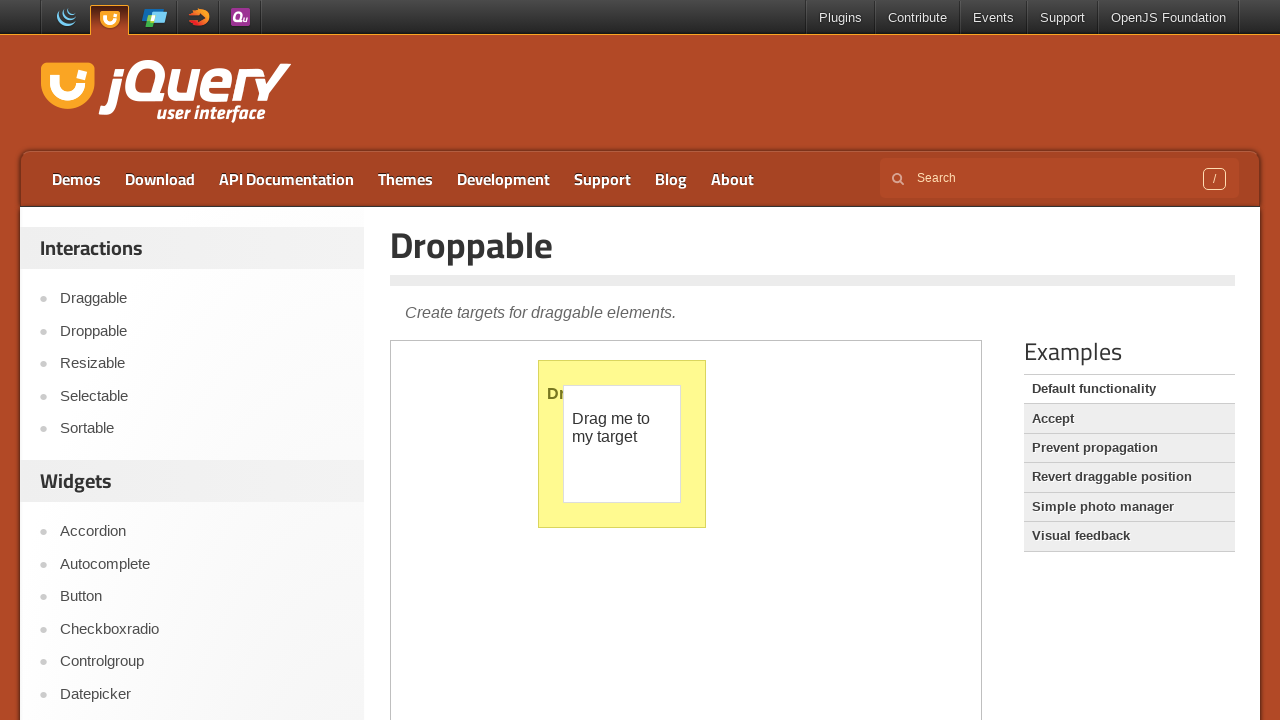

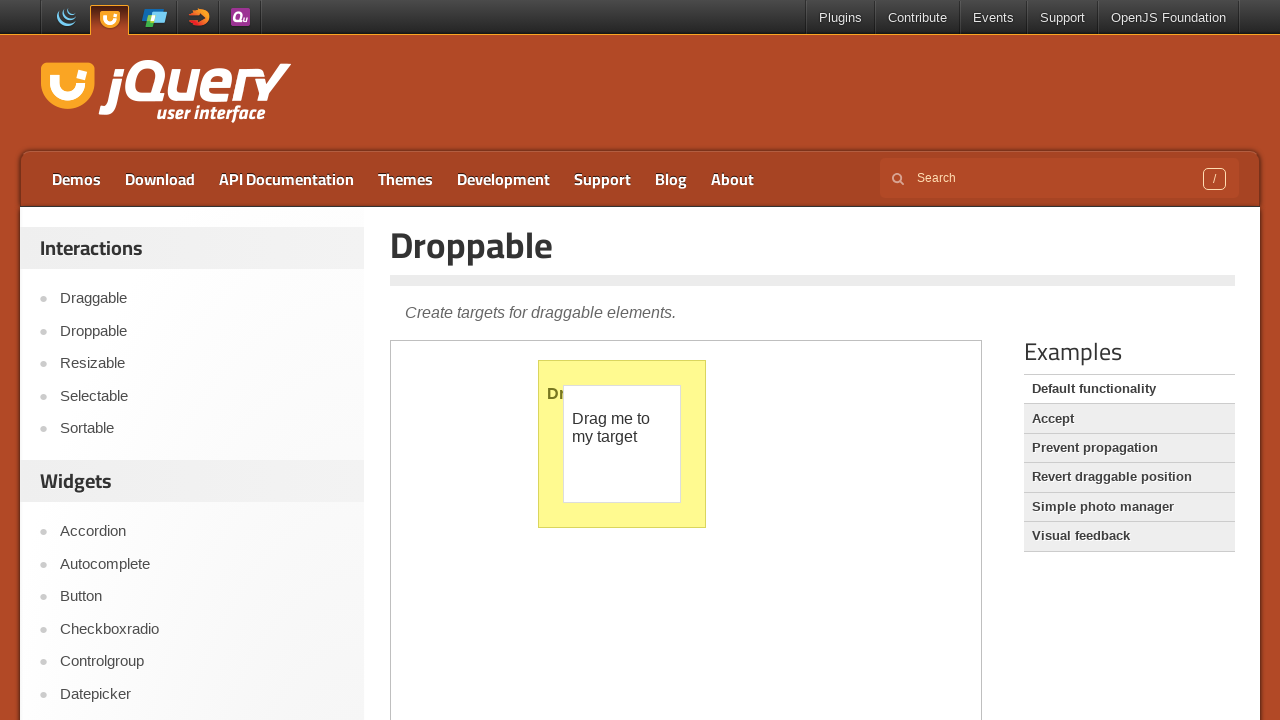